Tests radio button selection by clicking on Radio 3 and verifying it is selected while others are not

Starting URL: https://antoniotrindade.com.br/treinoautomacao/elementsweb.html

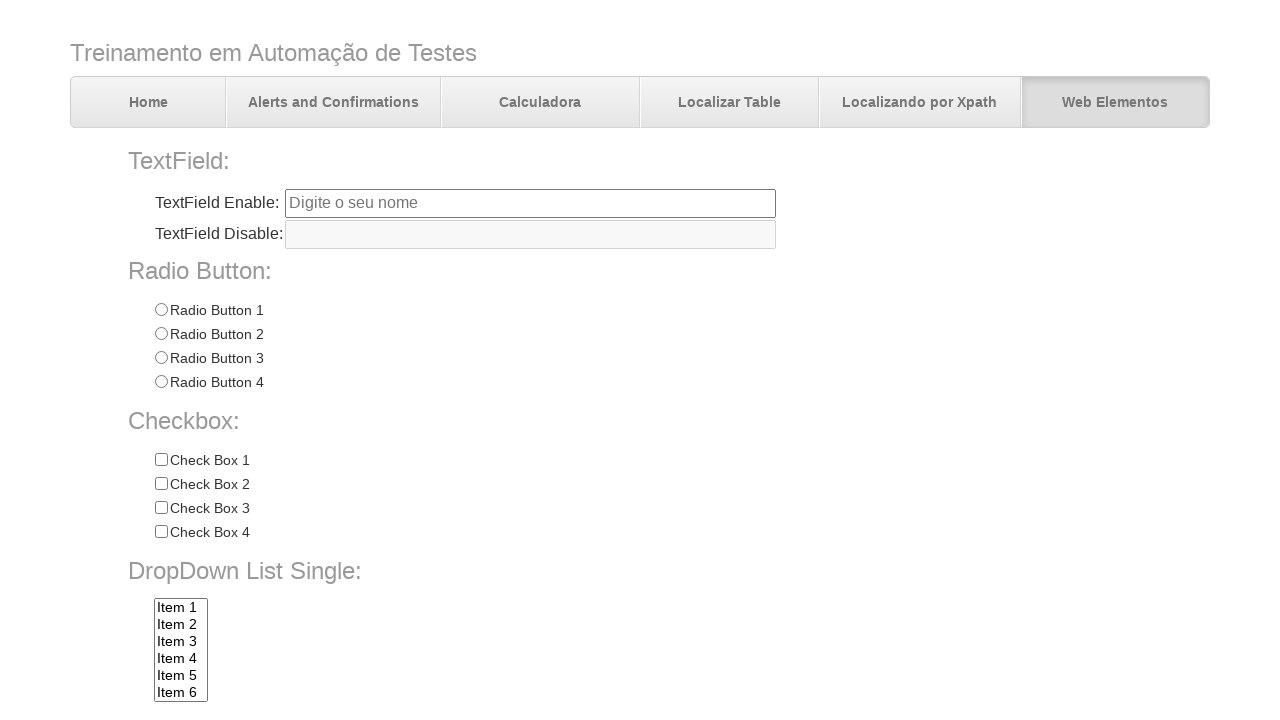

Clicked on Radio 3 button at (161, 358) on input[name='radioGroup1'][value='Radio 3']
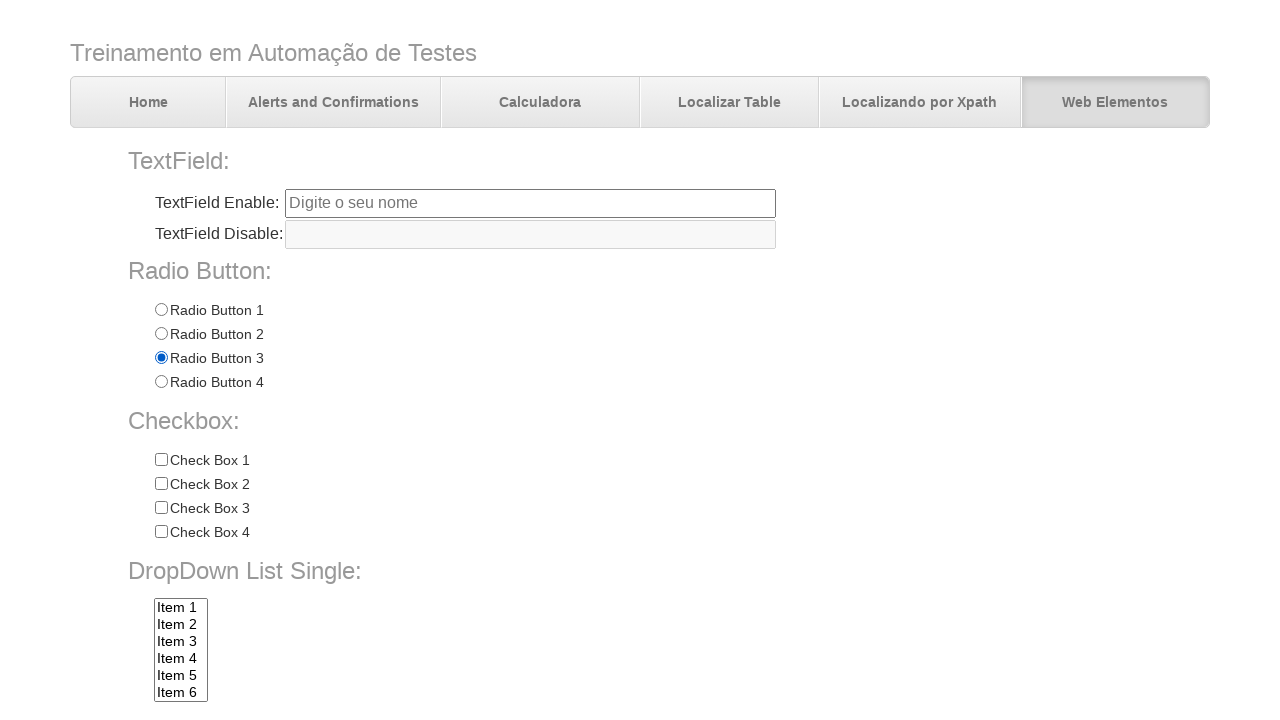

Verified Radio 3 is selected
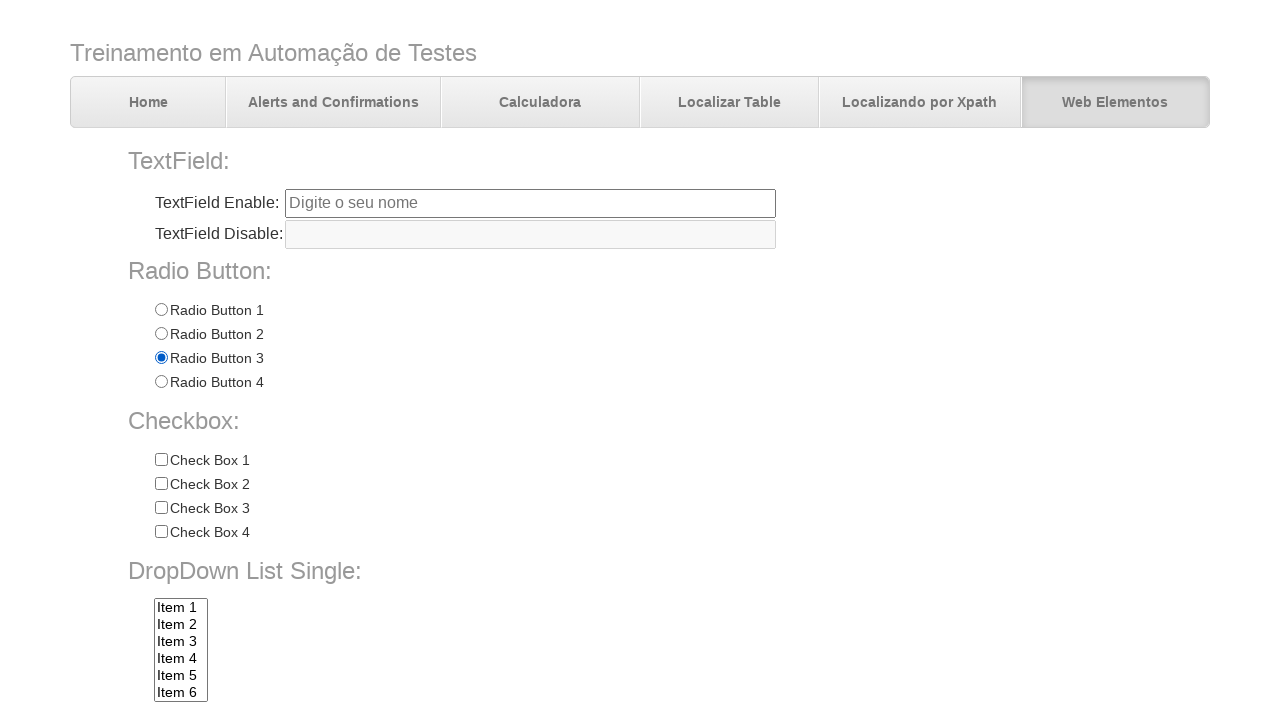

Verified Radio 1 is not selected
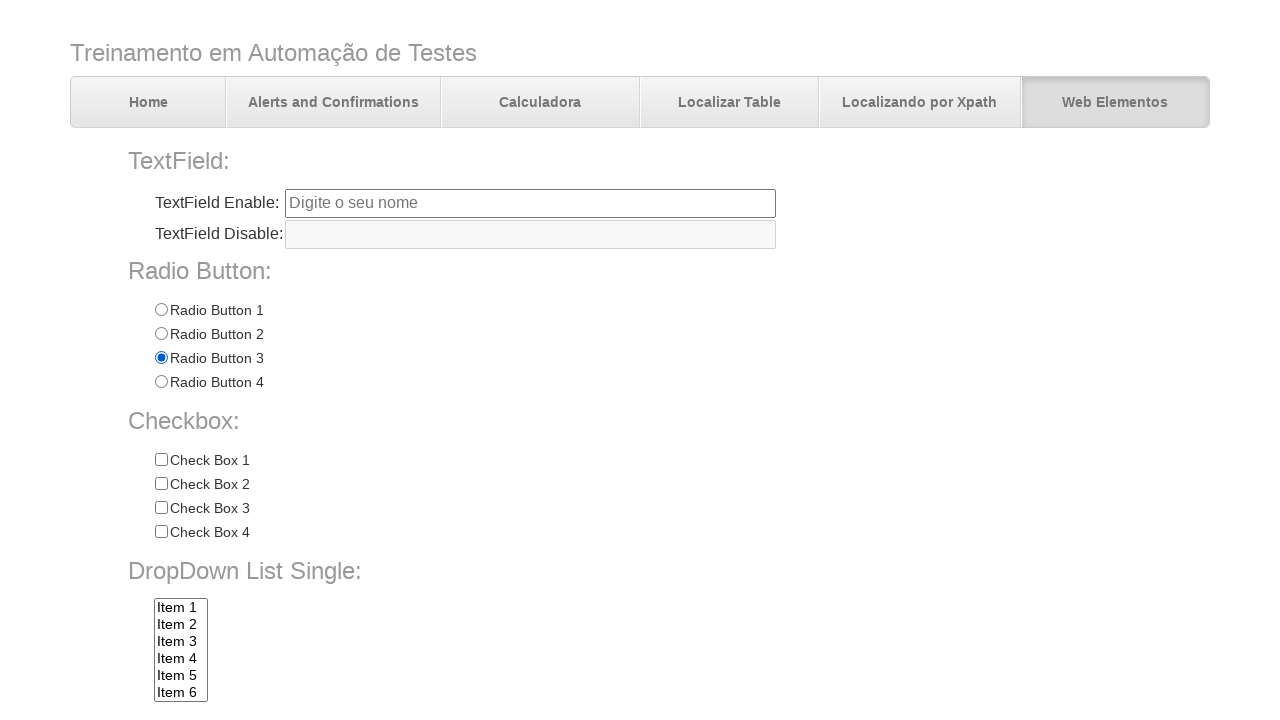

Verified Radio 2 is not selected
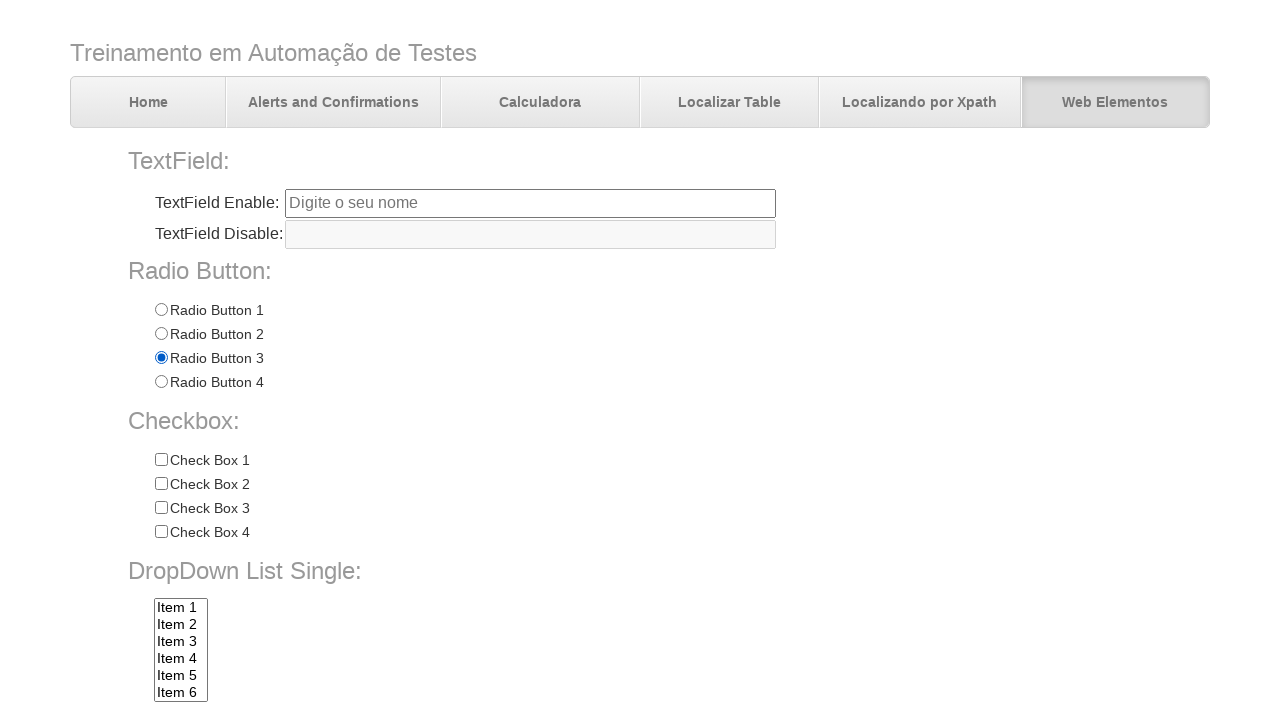

Verified Radio 4 is not selected
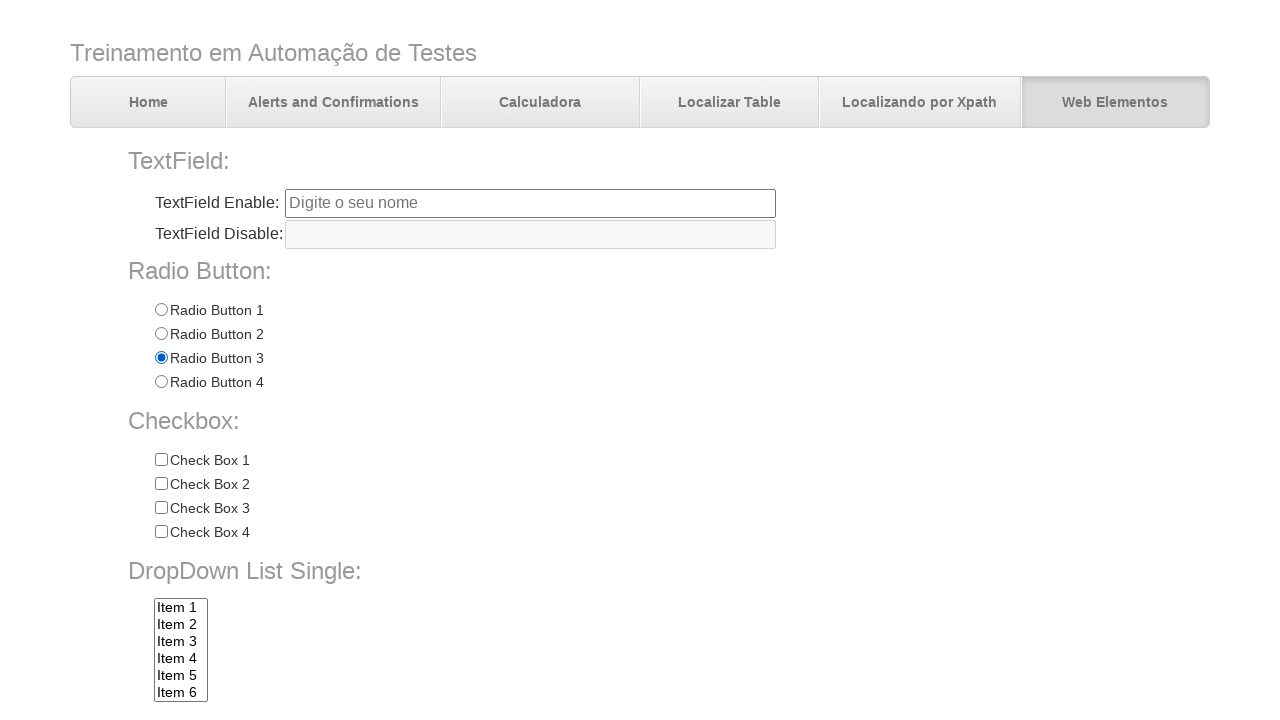

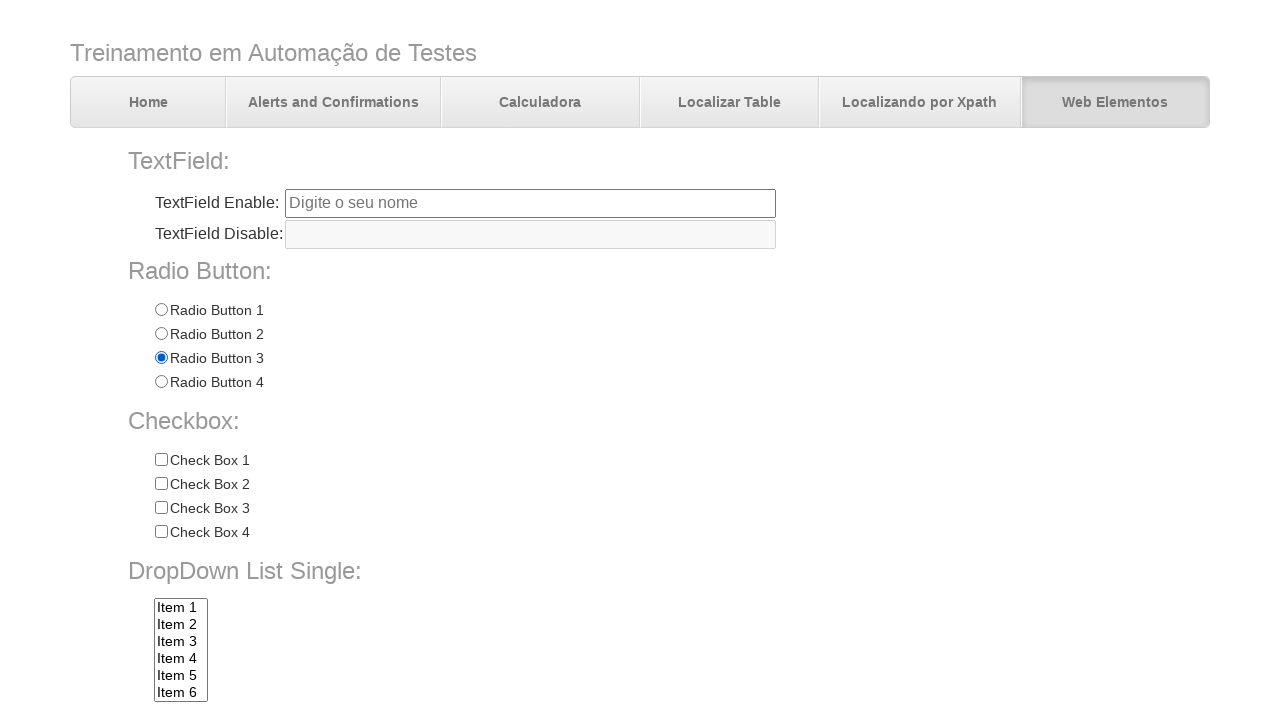